Navigates to xkcd.com and clicks the Random button multiple times to browse through random comic strips

Starting URL: https://xkcd.com

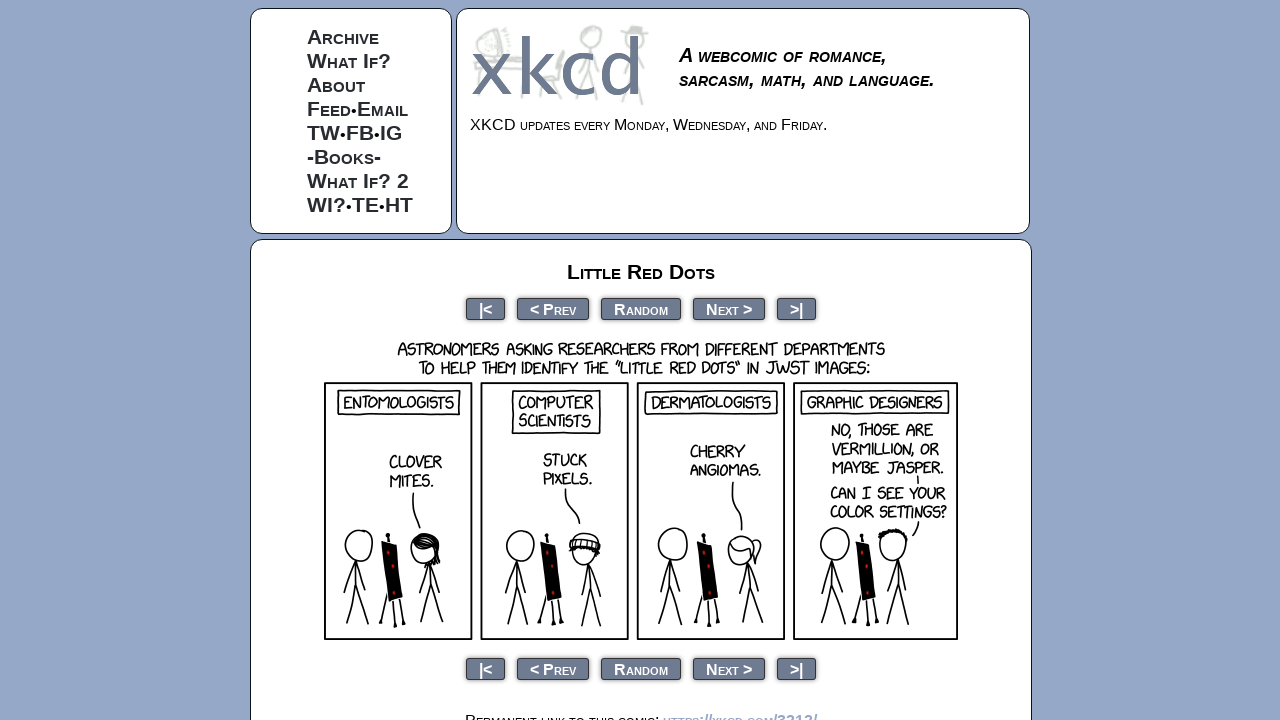

Clicked Random button to load first comic at (641, 308) on a:text('Random')
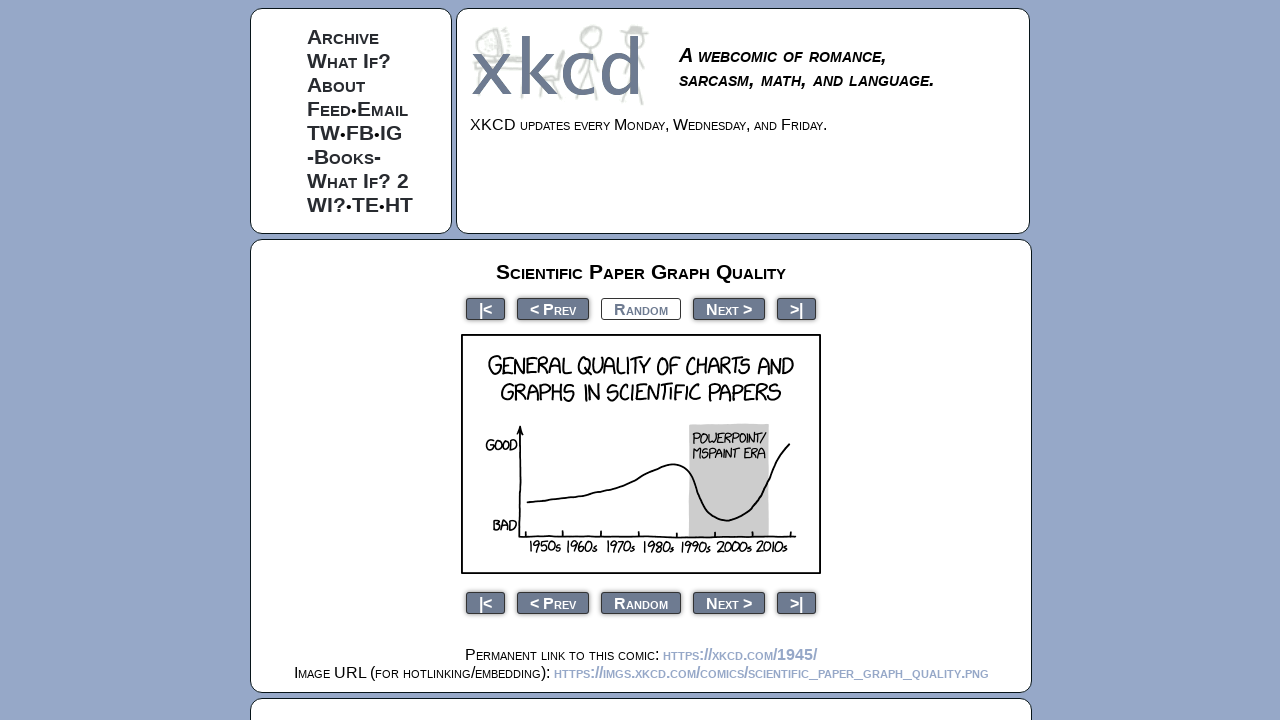

Comic image loaded on page
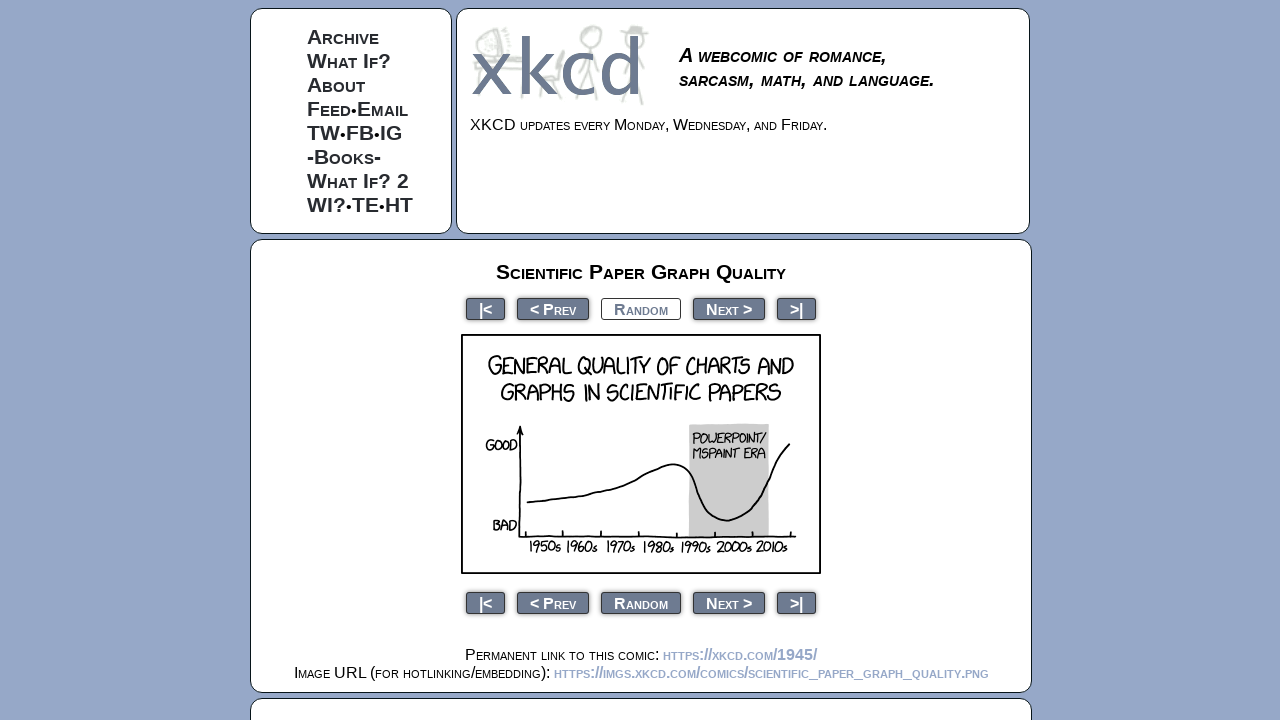

Comic image visible (iteration 1)
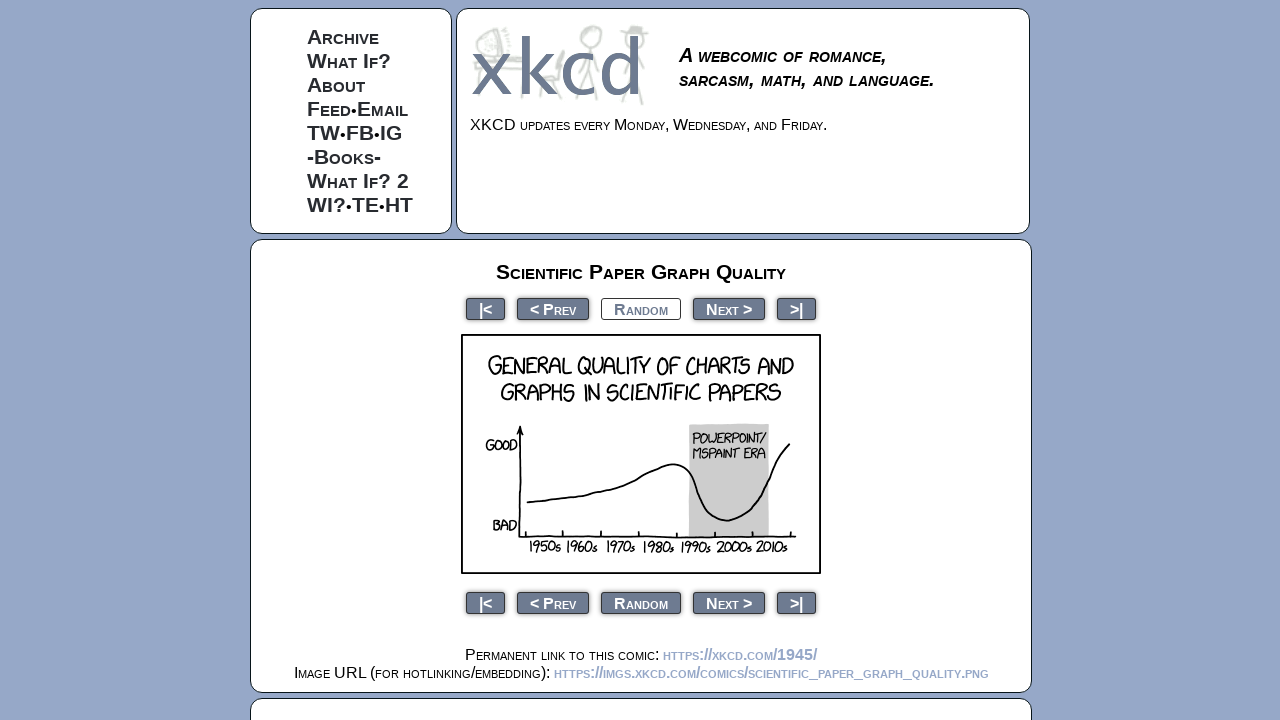

Clicked Random button to load next comic (iteration 1) at (641, 308) on a:text('Random')
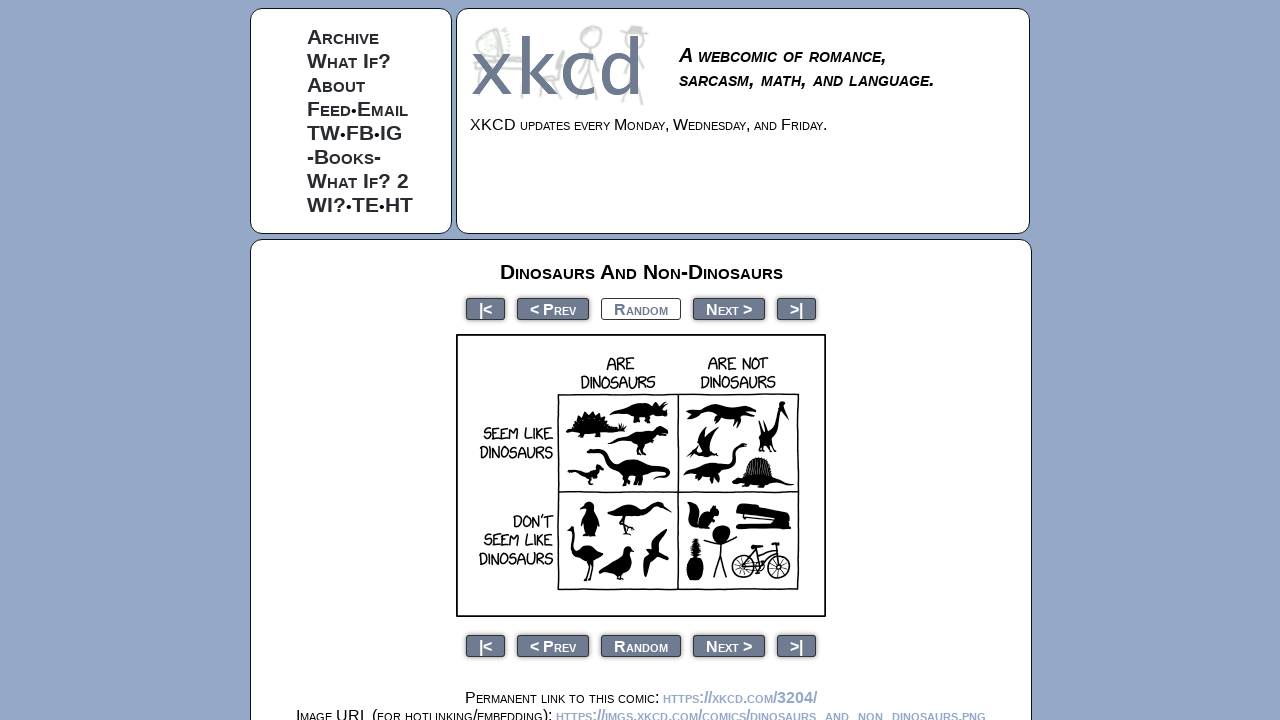

Waited for page to load new comic (iteration 1)
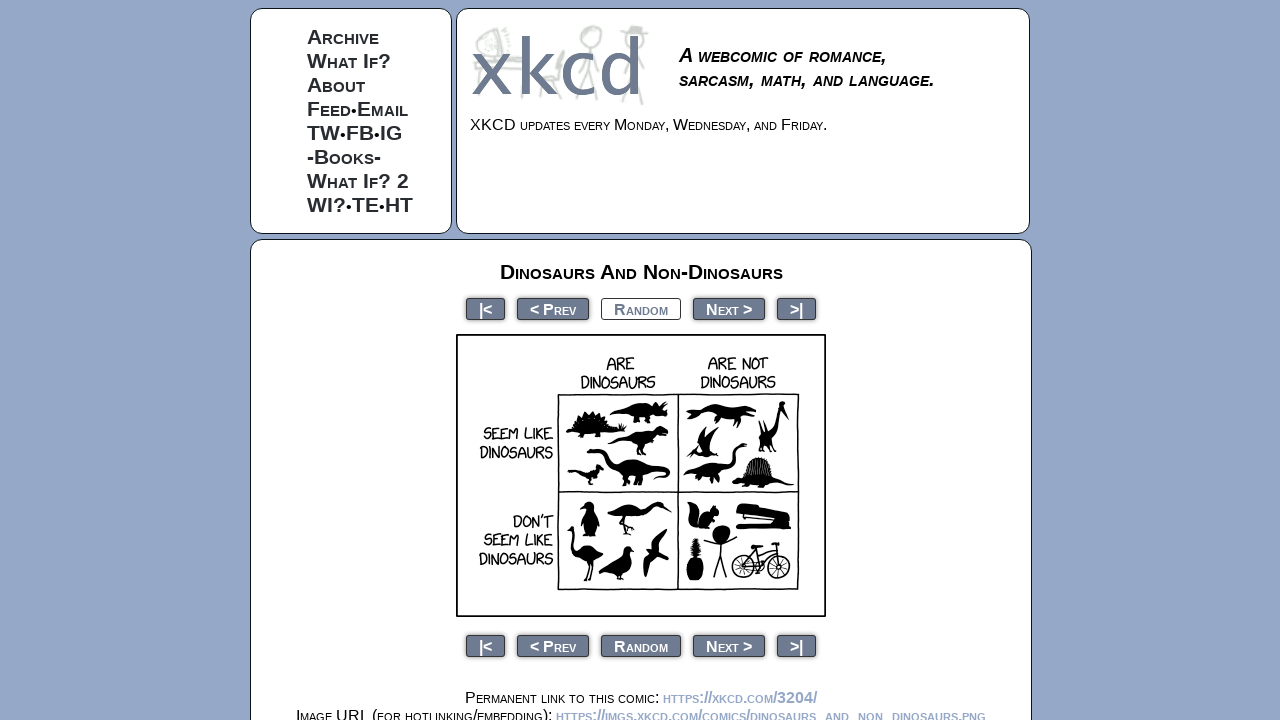

Comic image visible (iteration 2)
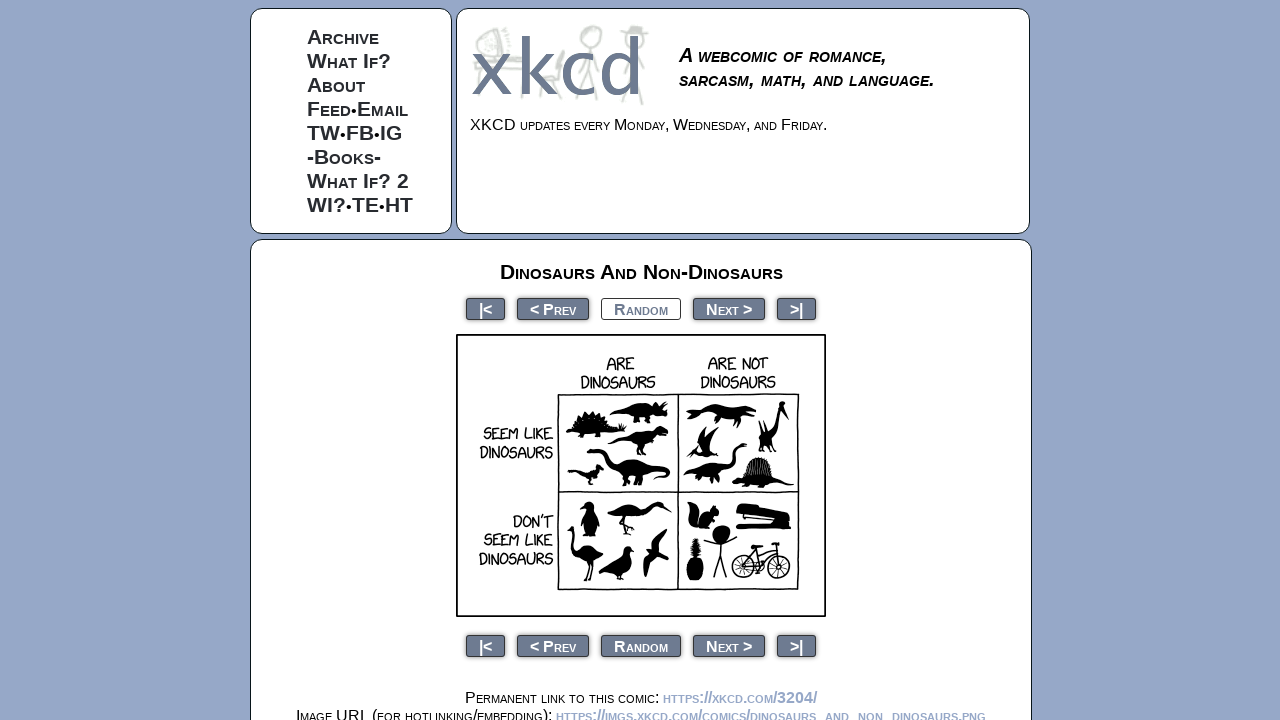

Clicked Random button to load next comic (iteration 2) at (641, 308) on a:text('Random')
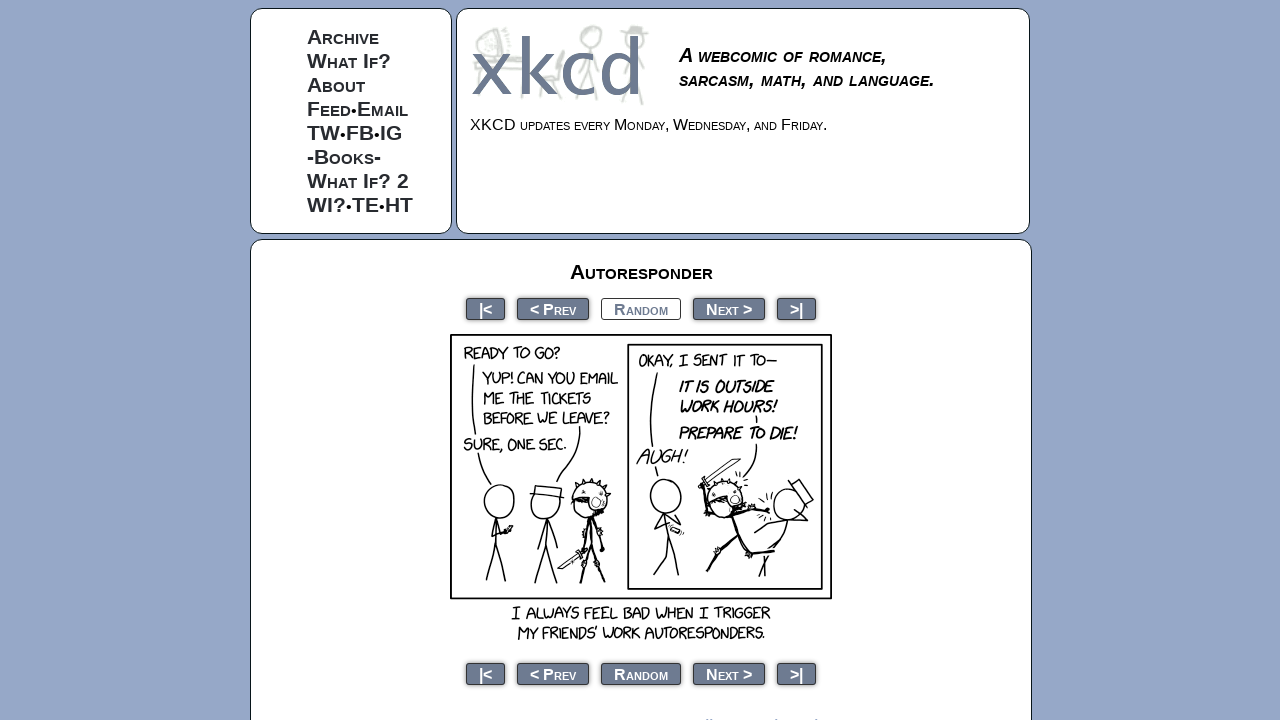

Waited for page to load new comic (iteration 2)
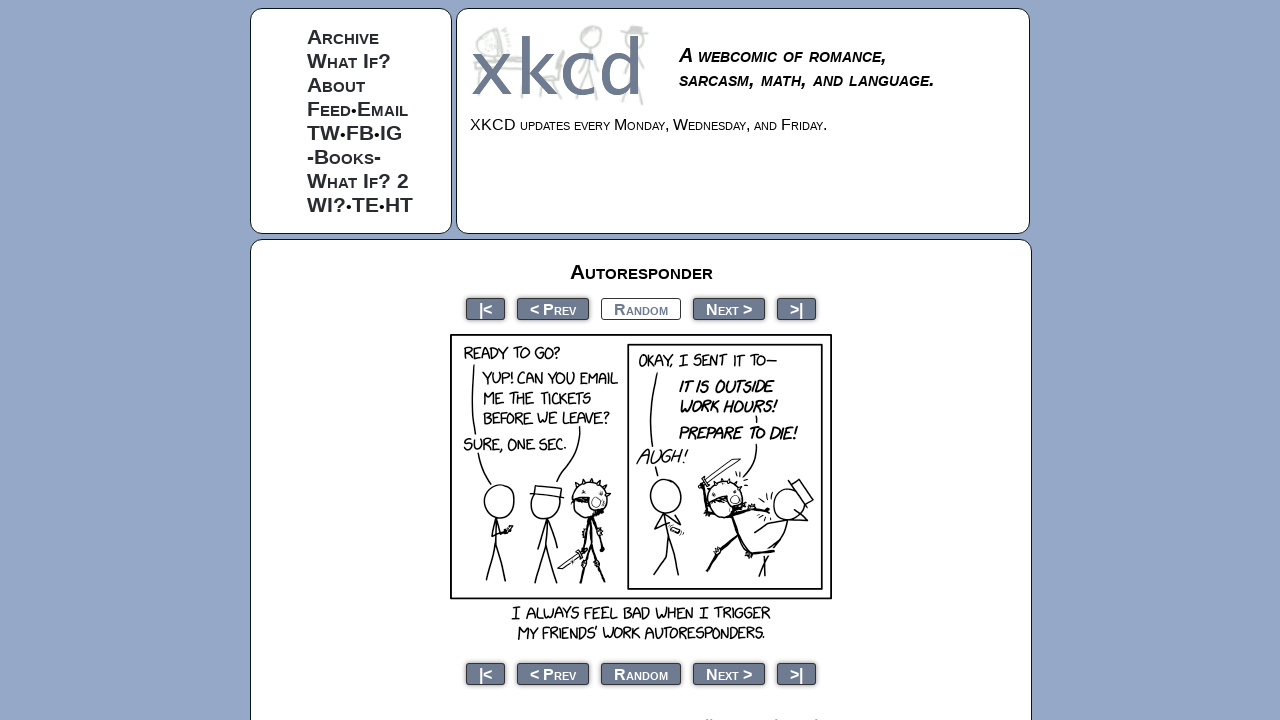

Comic image visible (iteration 3)
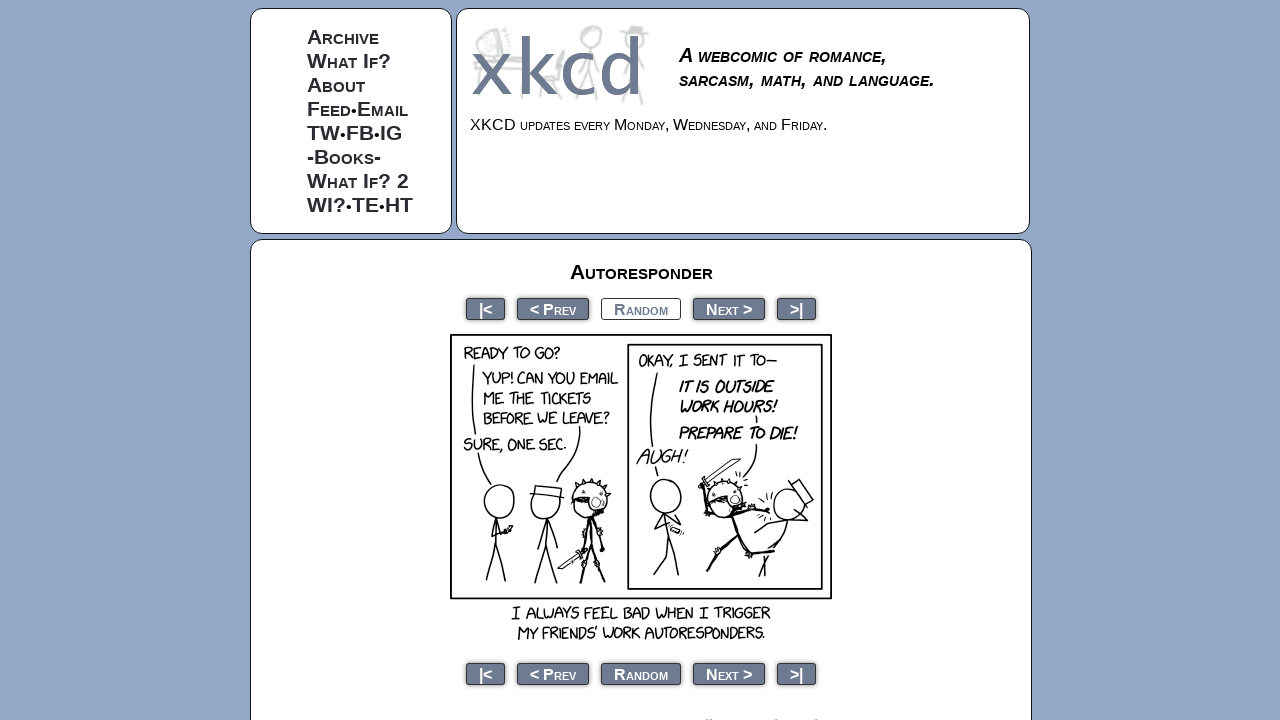

Clicked Random button to load next comic (iteration 3) at (641, 308) on a:text('Random')
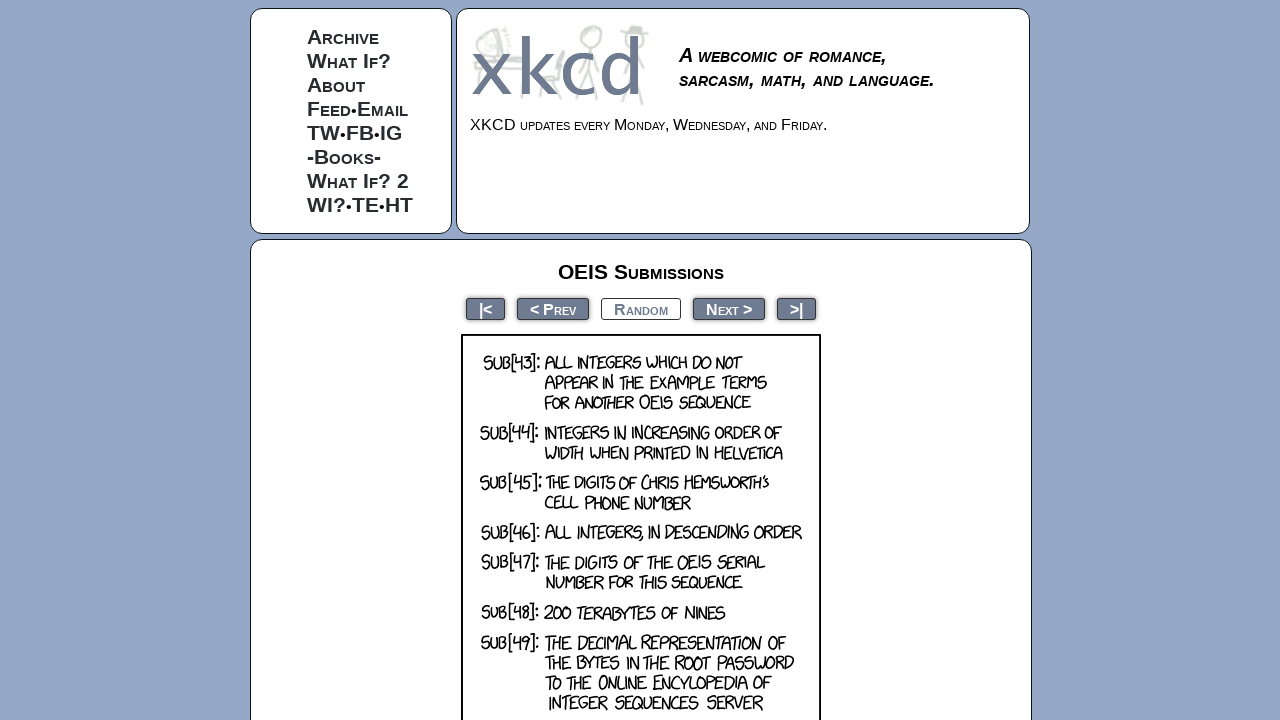

Waited for page to load new comic (iteration 3)
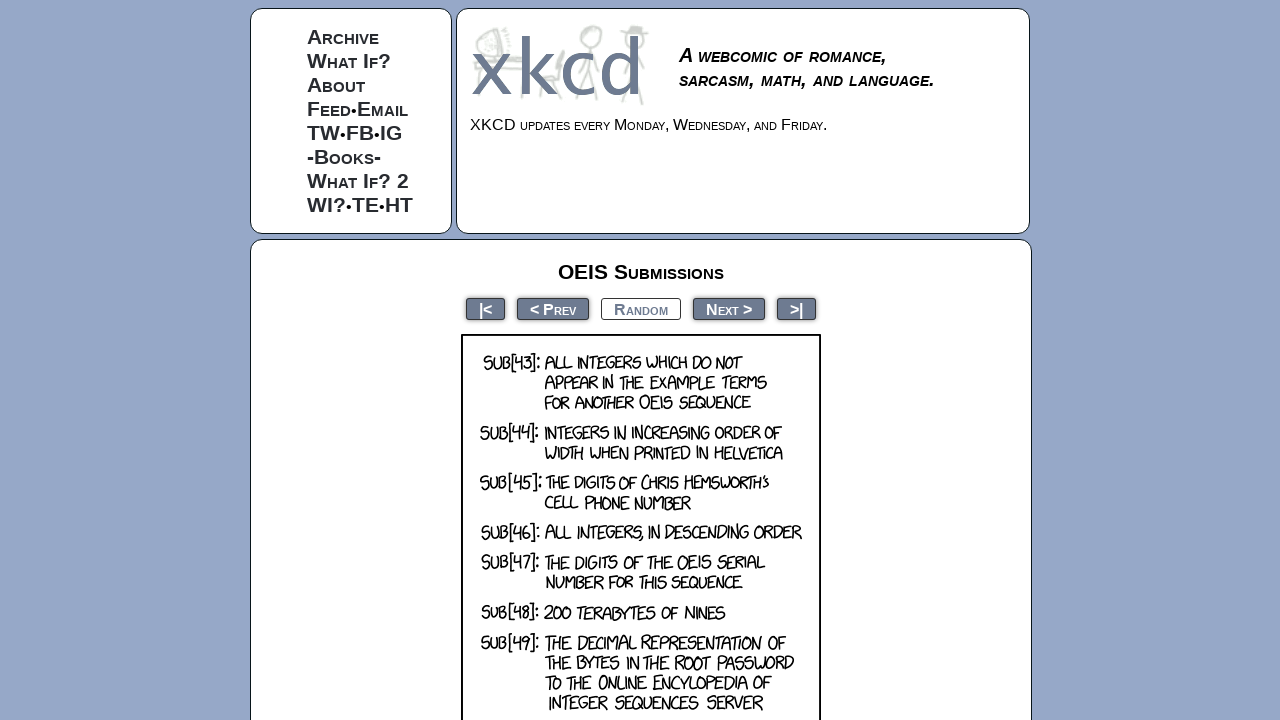

Comic image visible (iteration 4)
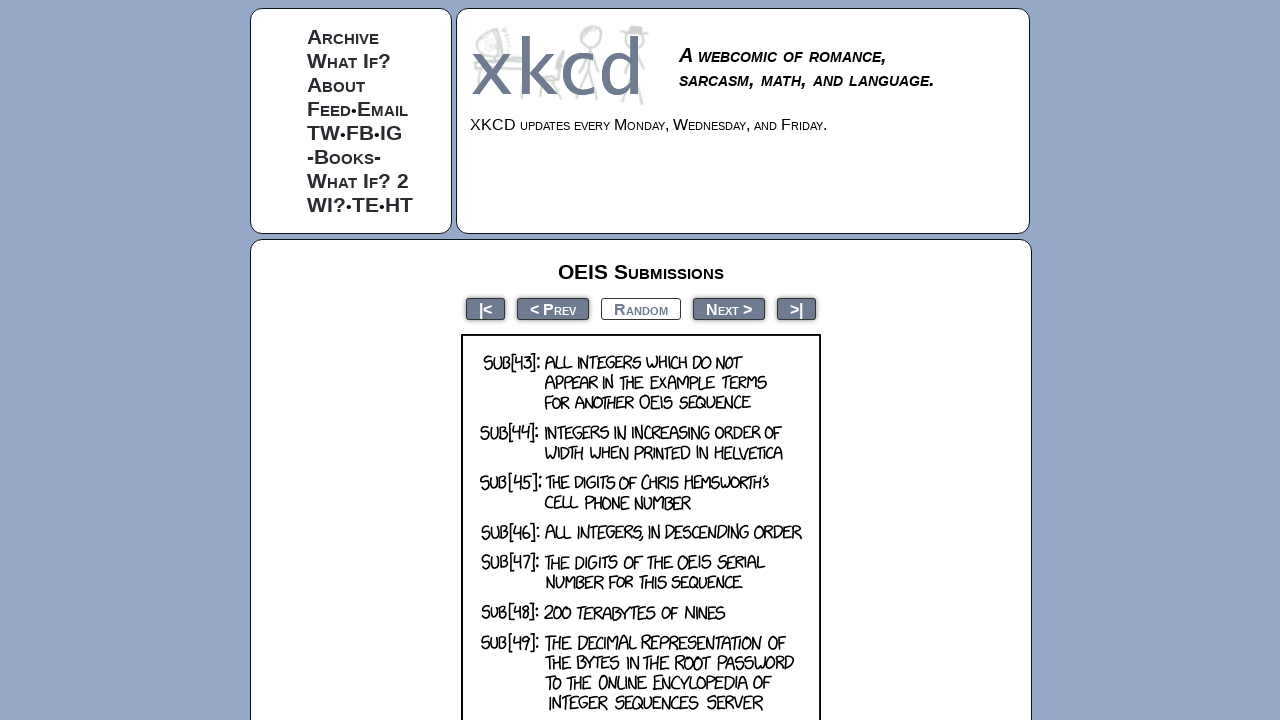

Clicked Random button to load next comic (iteration 4) at (641, 308) on a:text('Random')
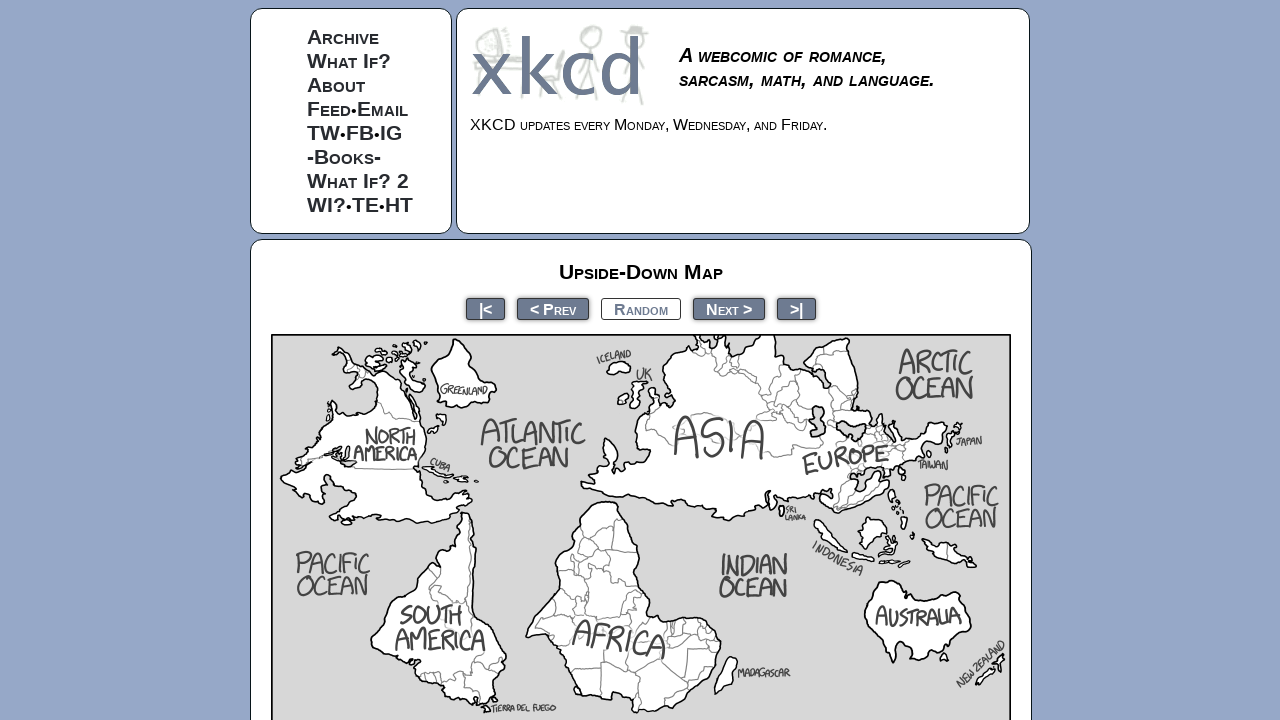

Waited for page to load new comic (iteration 4)
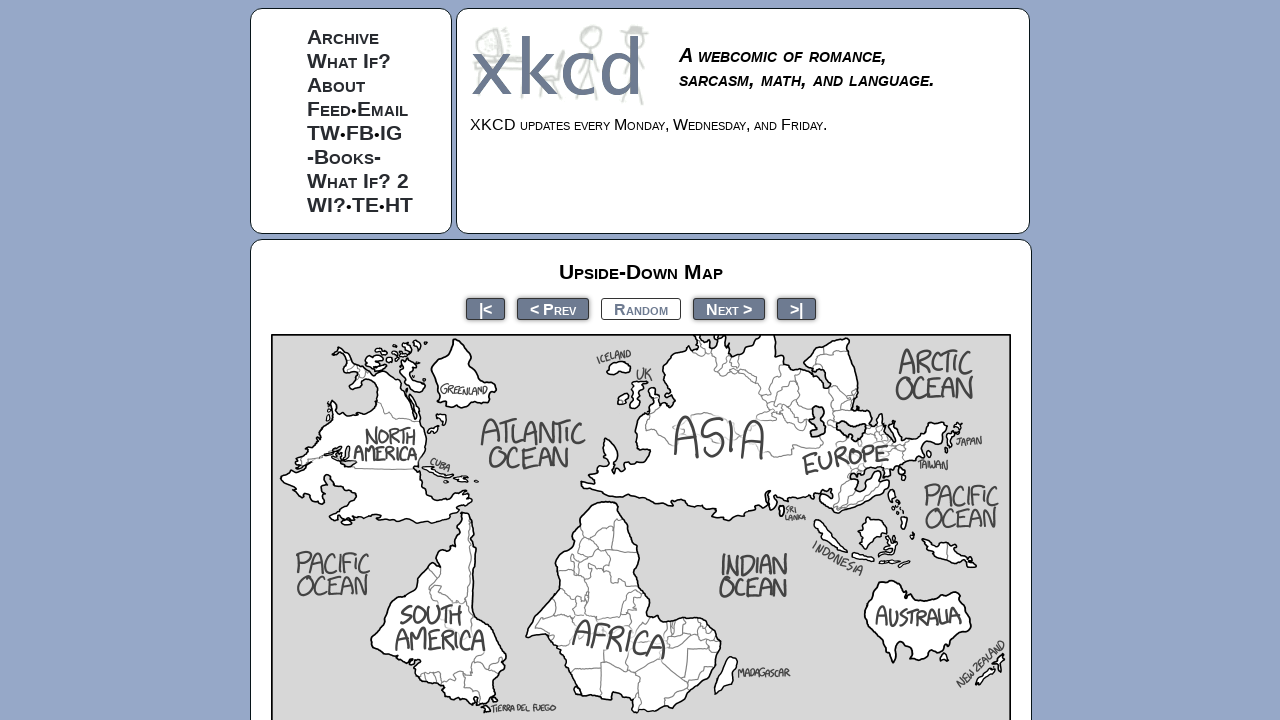

Comic image visible (iteration 5)
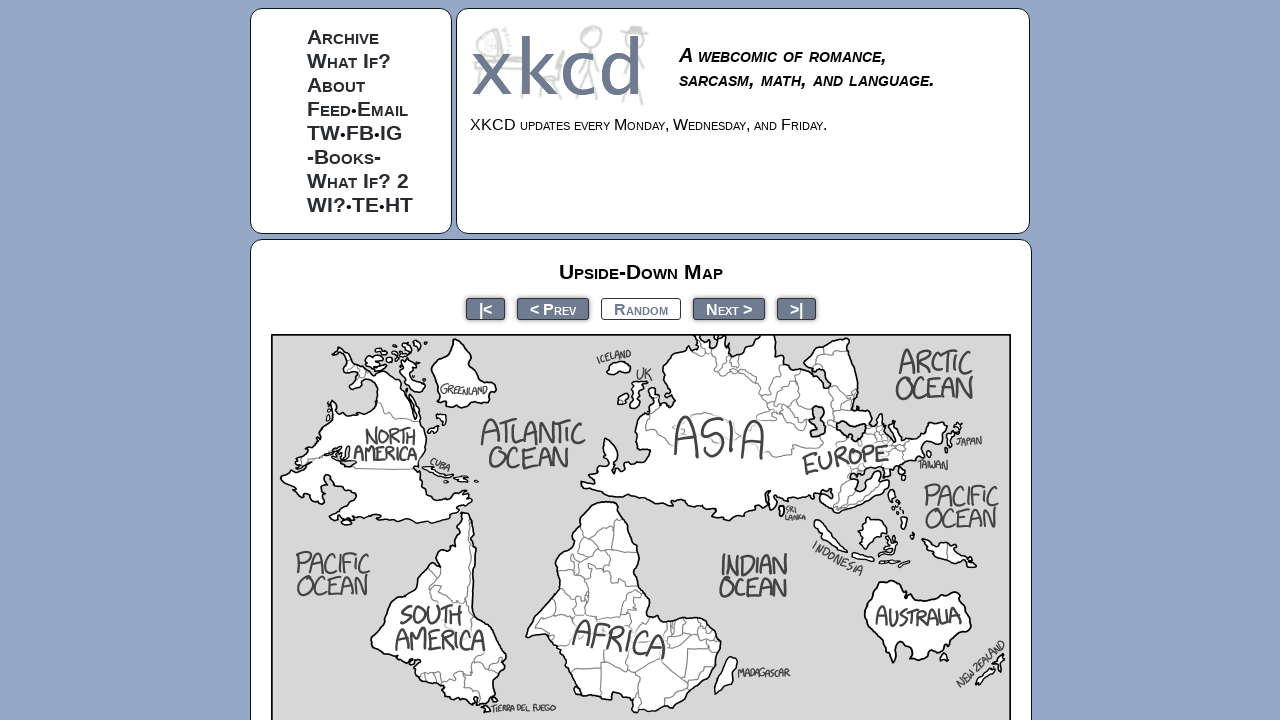

Clicked Random button to load next comic (iteration 5) at (641, 308) on a:text('Random')
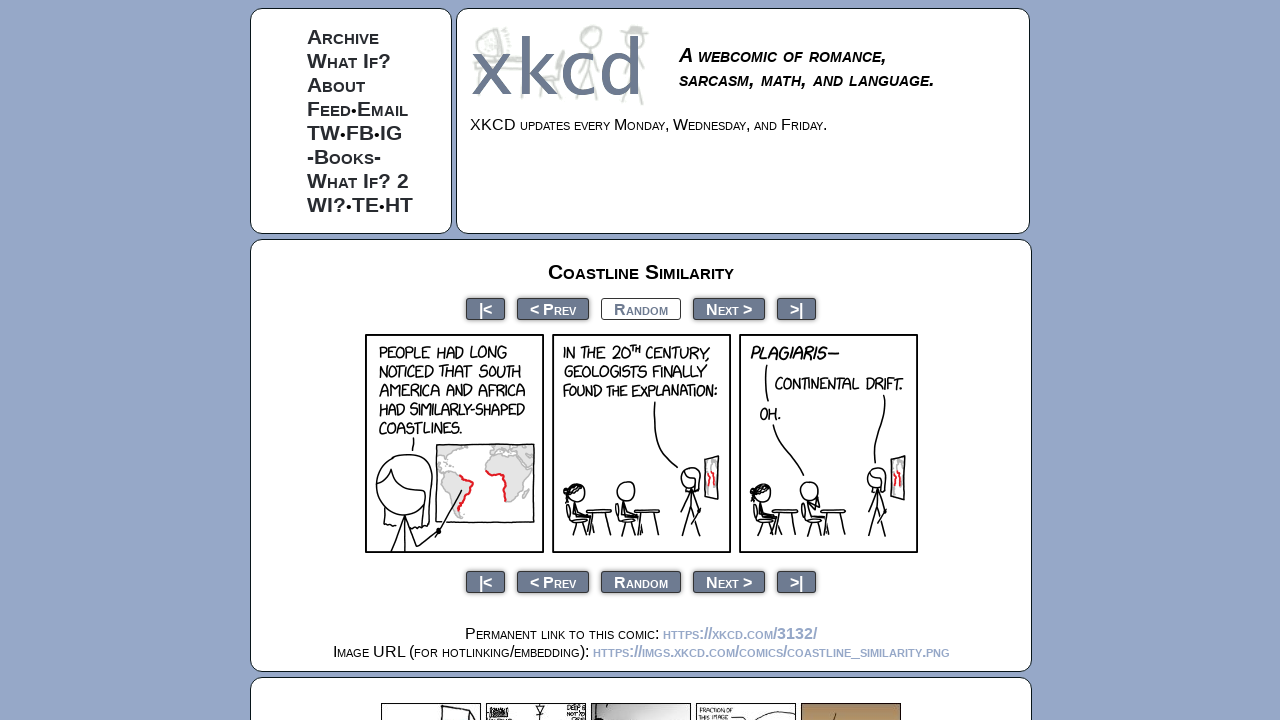

Waited for page to load new comic (iteration 5)
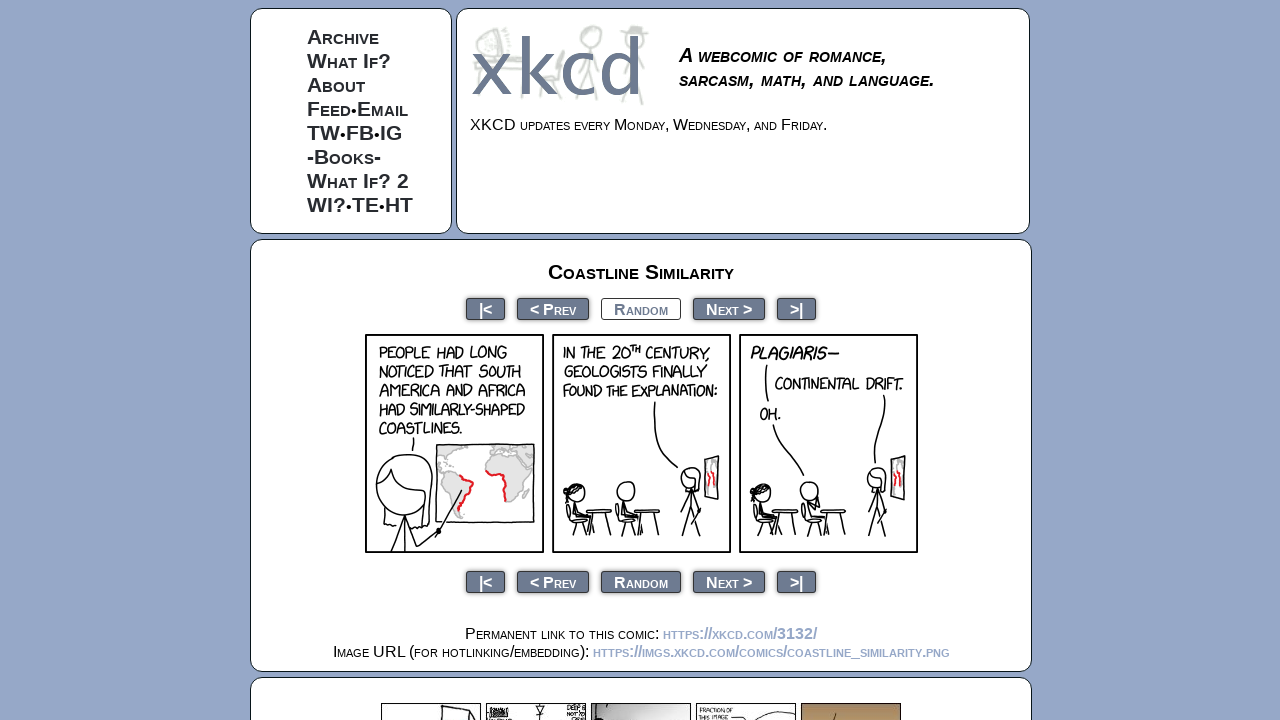

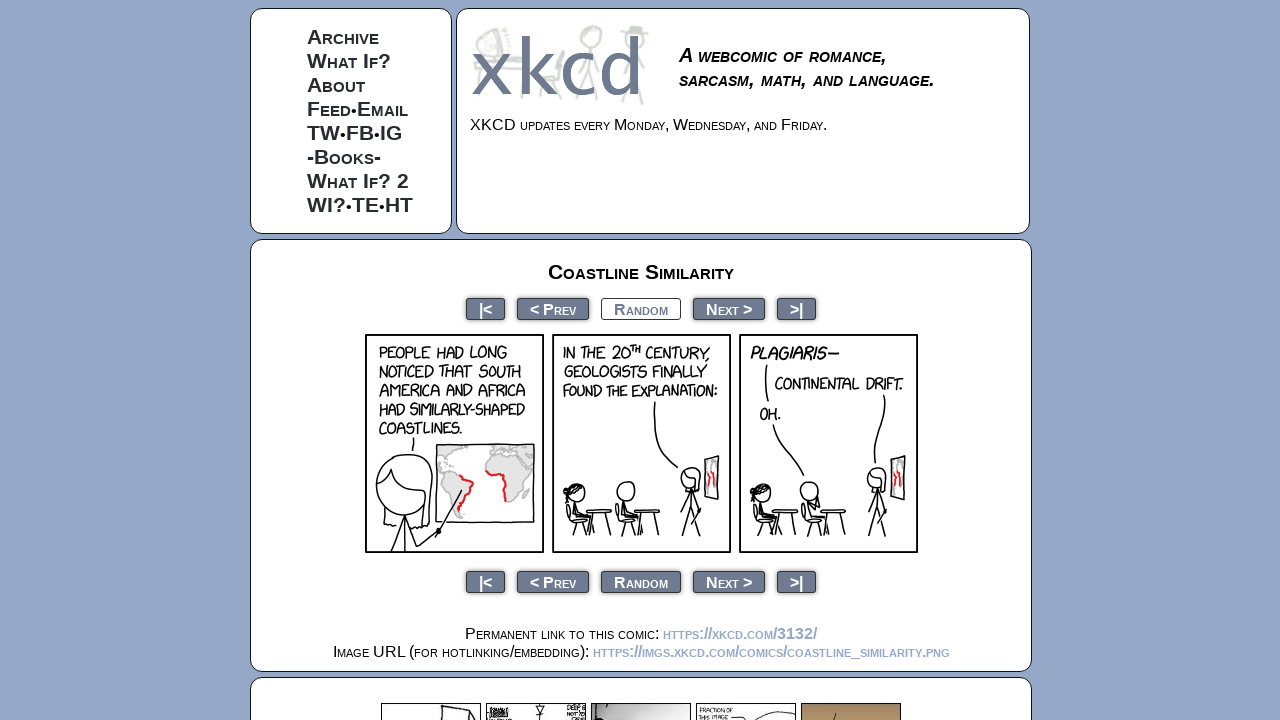